Tests selecting 3x3x3 scramble type with old style sub-option from dropdown menus

Starting URL: https://www.qqtimer.net/

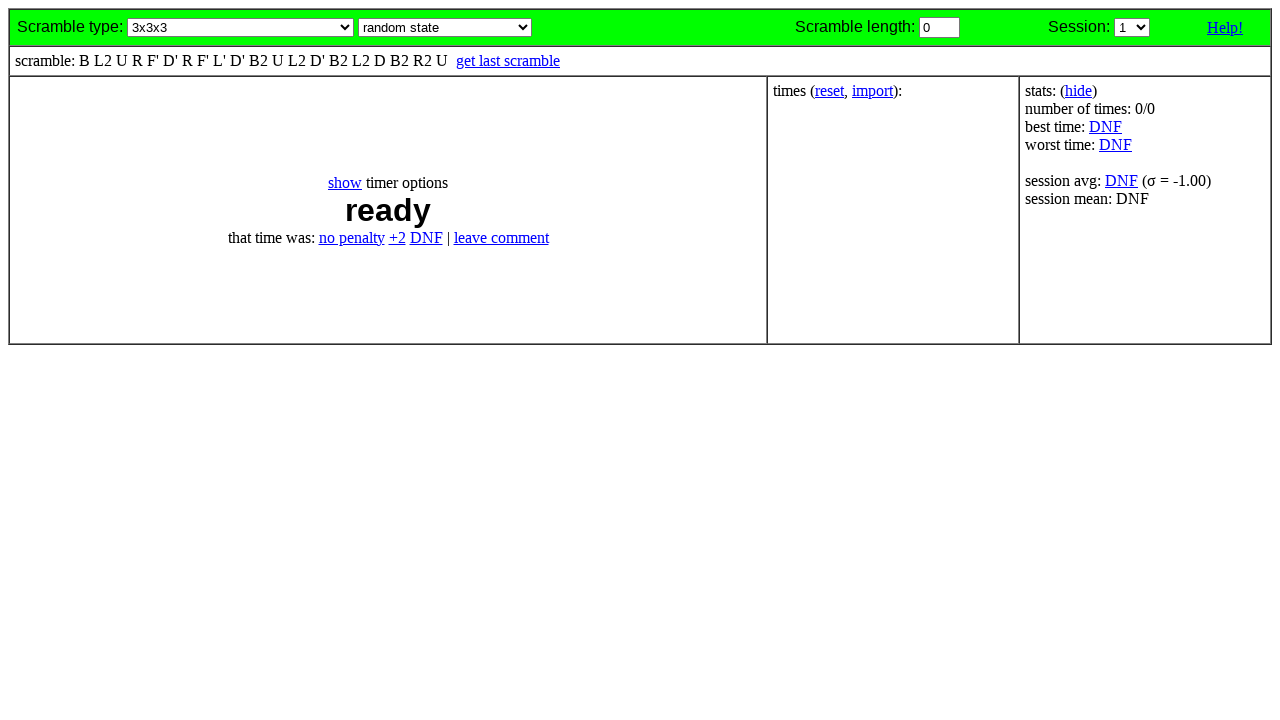

Selected 3x3x3 scramble type from first dropdown on #optbox
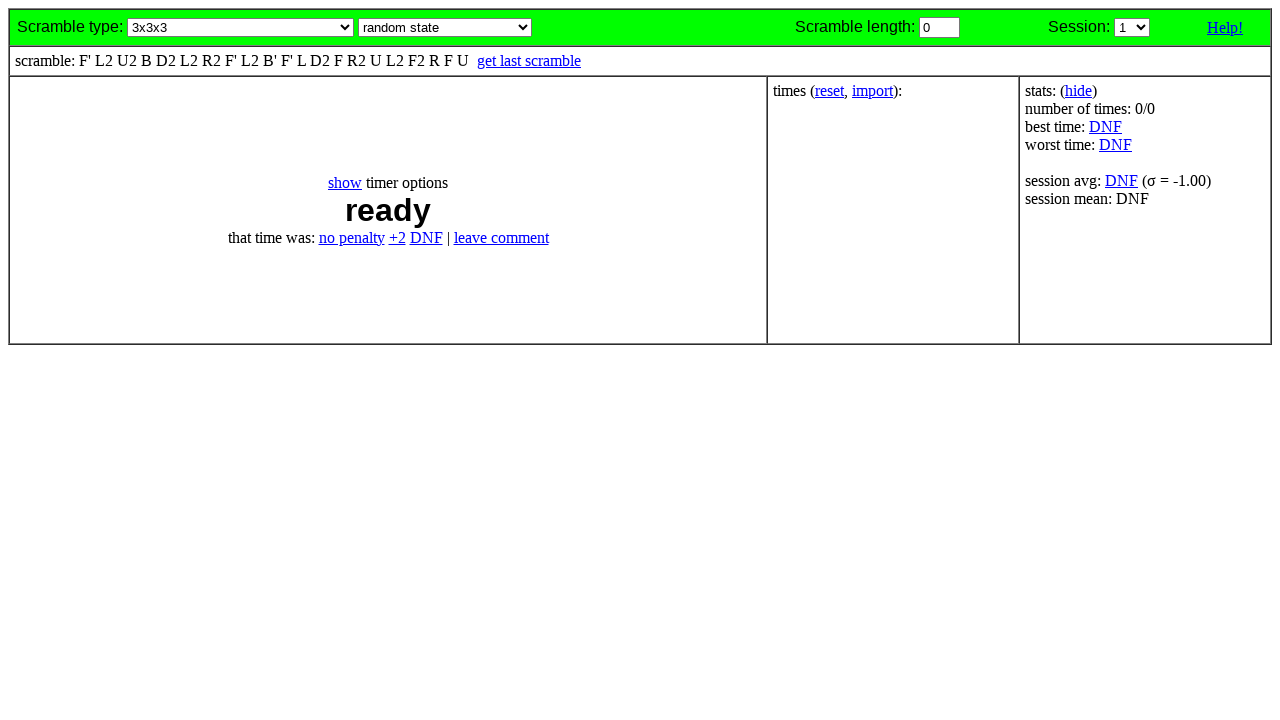

Selected old style sub-option from second dropdown on #optbox2
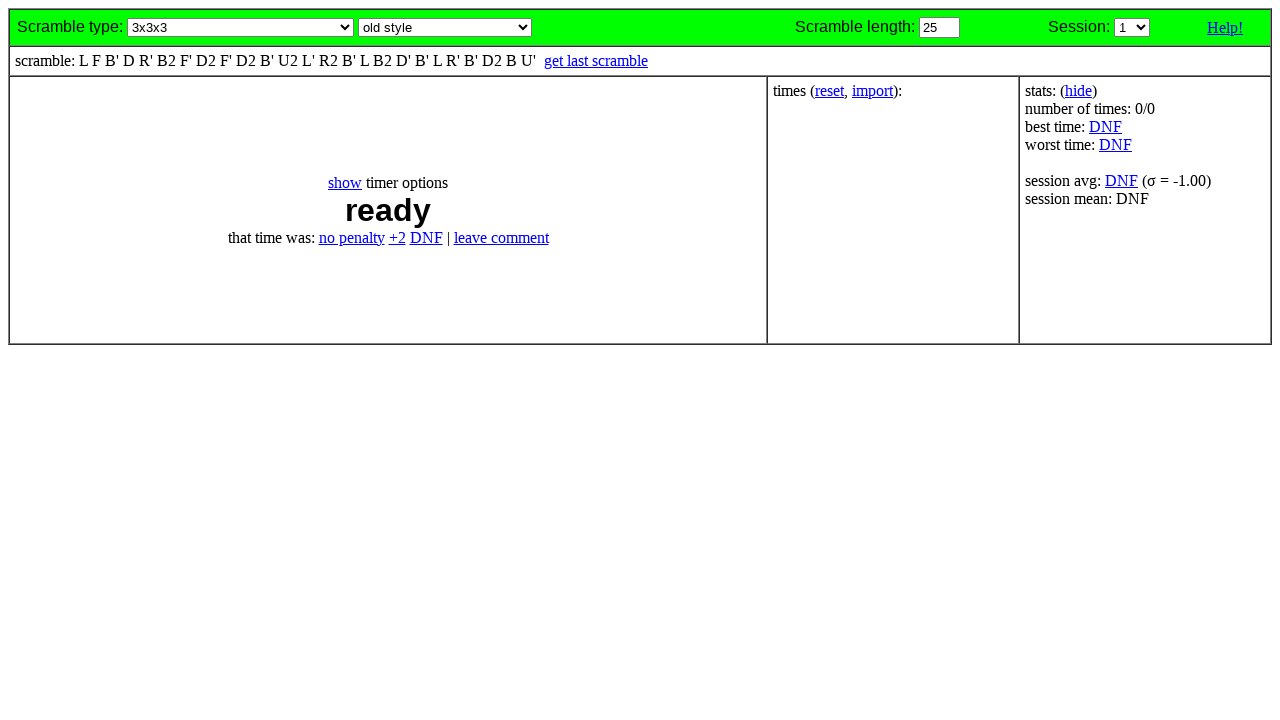

Scramble generated and displayed
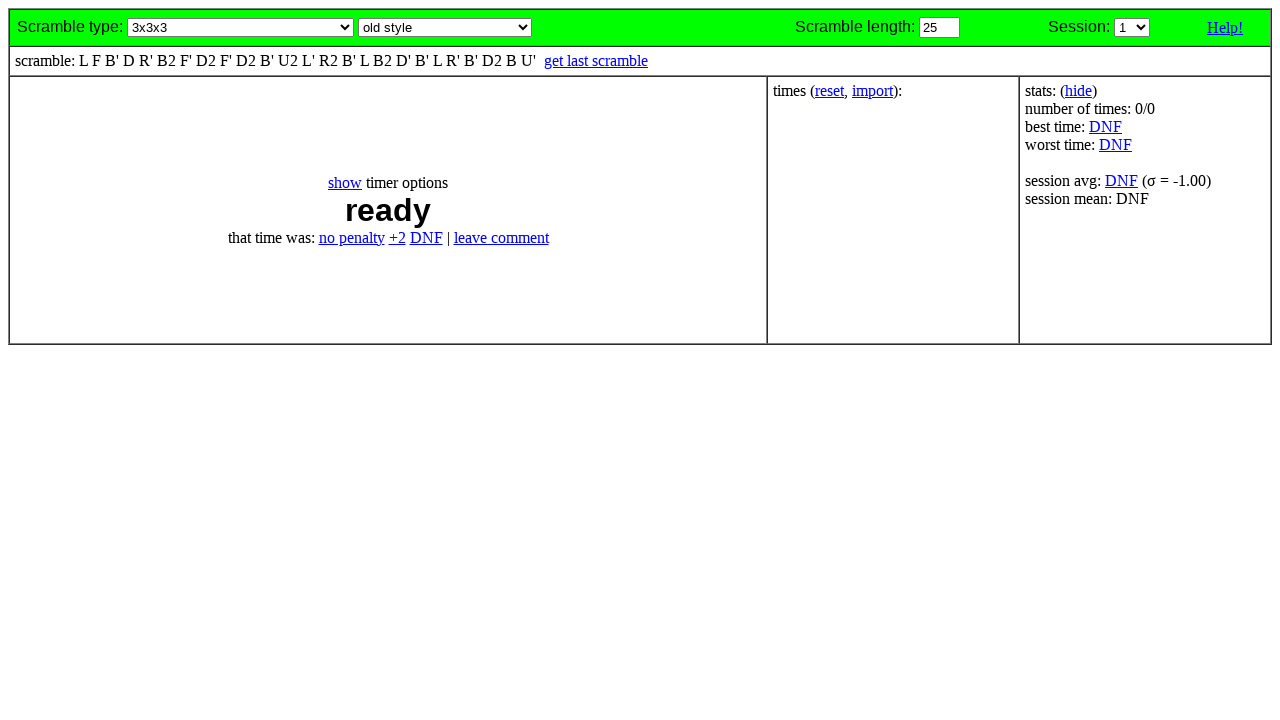

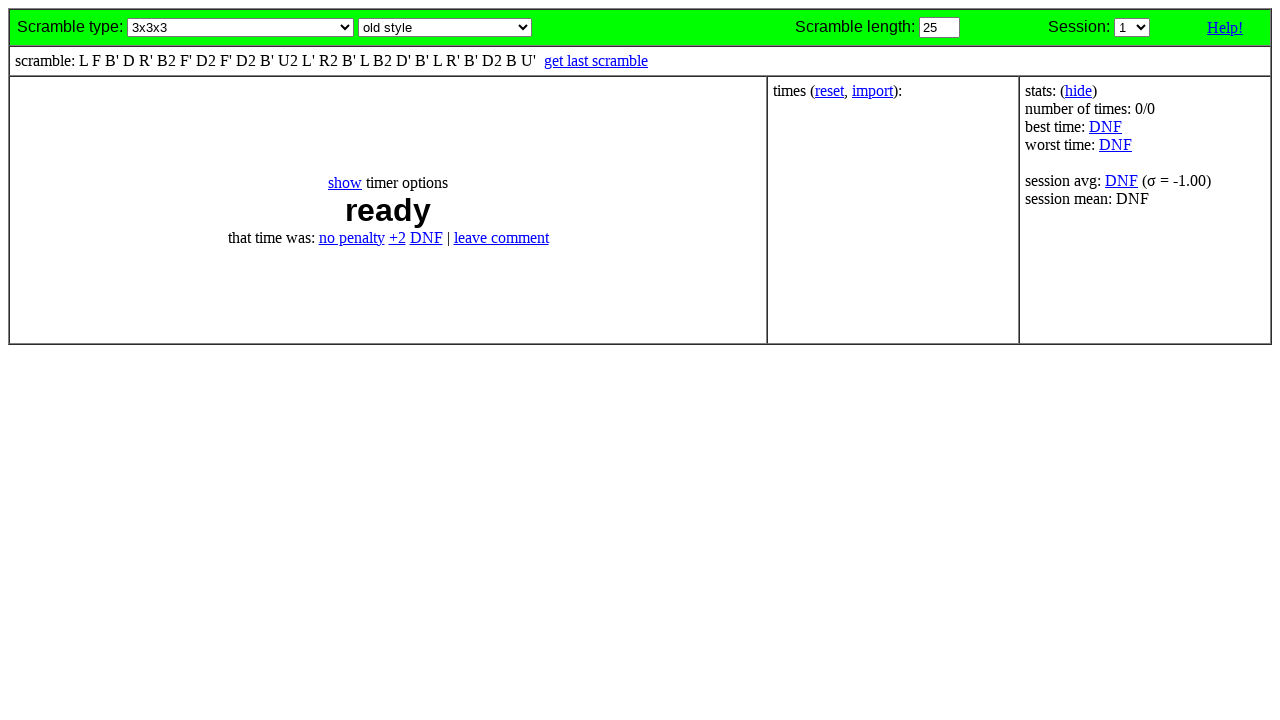